Tests checkbox functionality by finding and clicking on a specific checkbox with value "option2" on the automation practice page

Starting URL: https://rahulshettyacademy.com/AutomationPractice

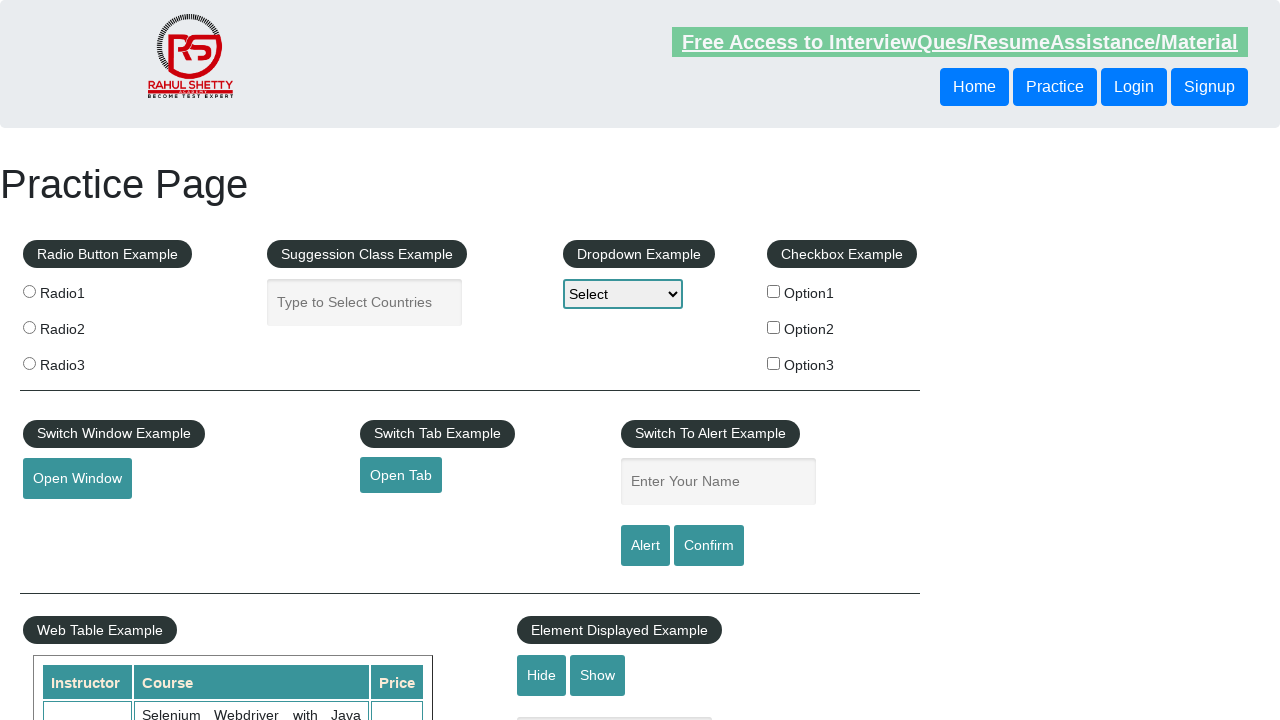

Navigated to automation practice page
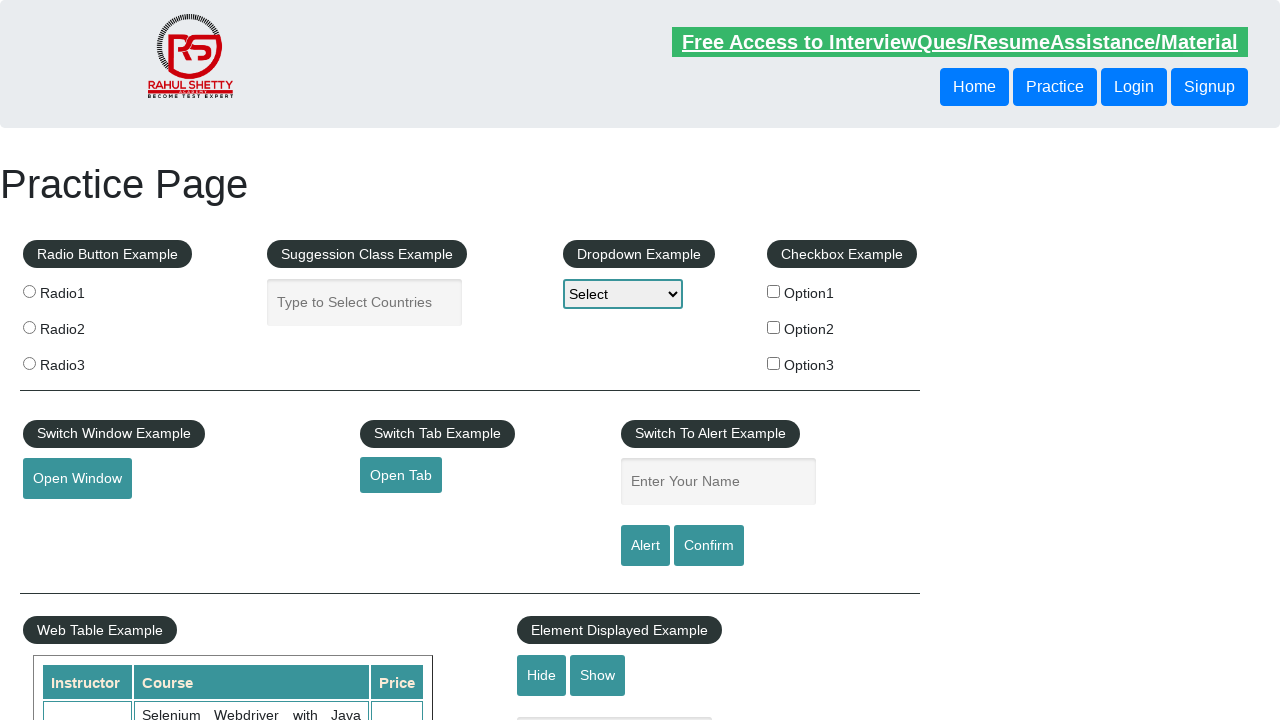

Clicked checkbox with value 'option2' at (774, 327) on input[type='checkbox'][value='option2']
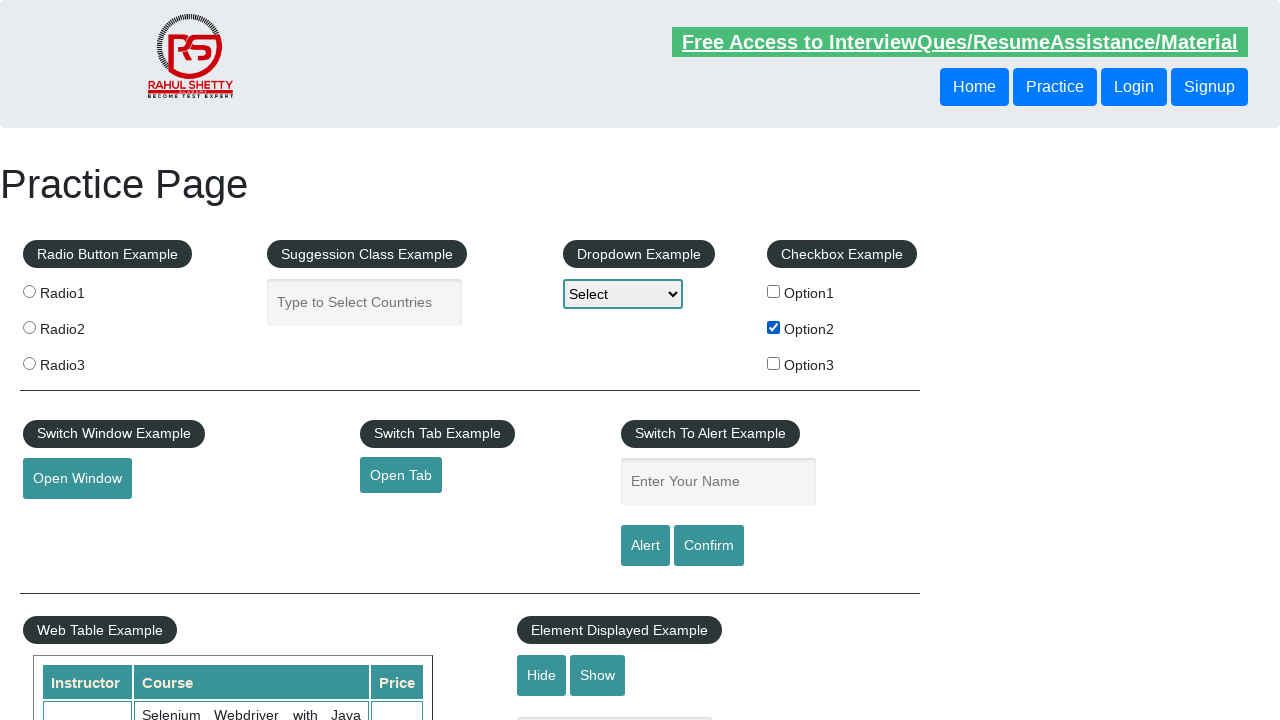

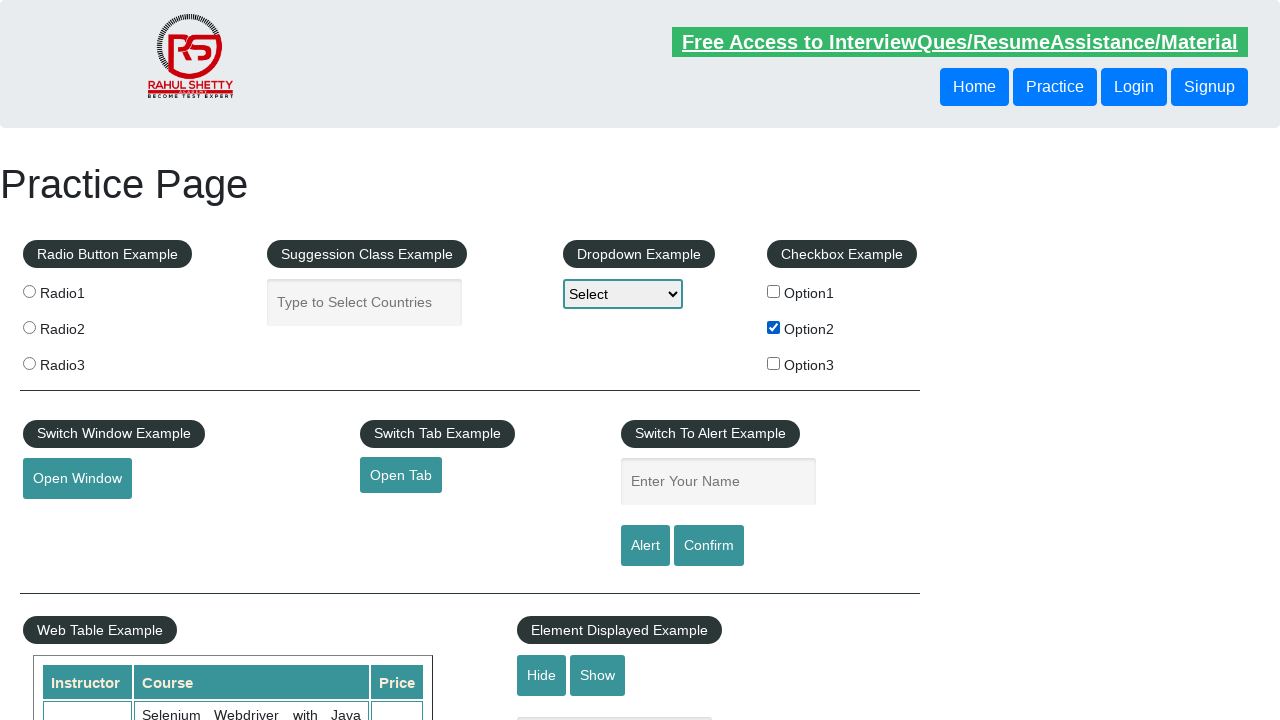